Clicks button1 and verifies the text that appears for it

Starting URL: https://testerautomatyczny2023.github.io/CookieTesting/relativeone.html

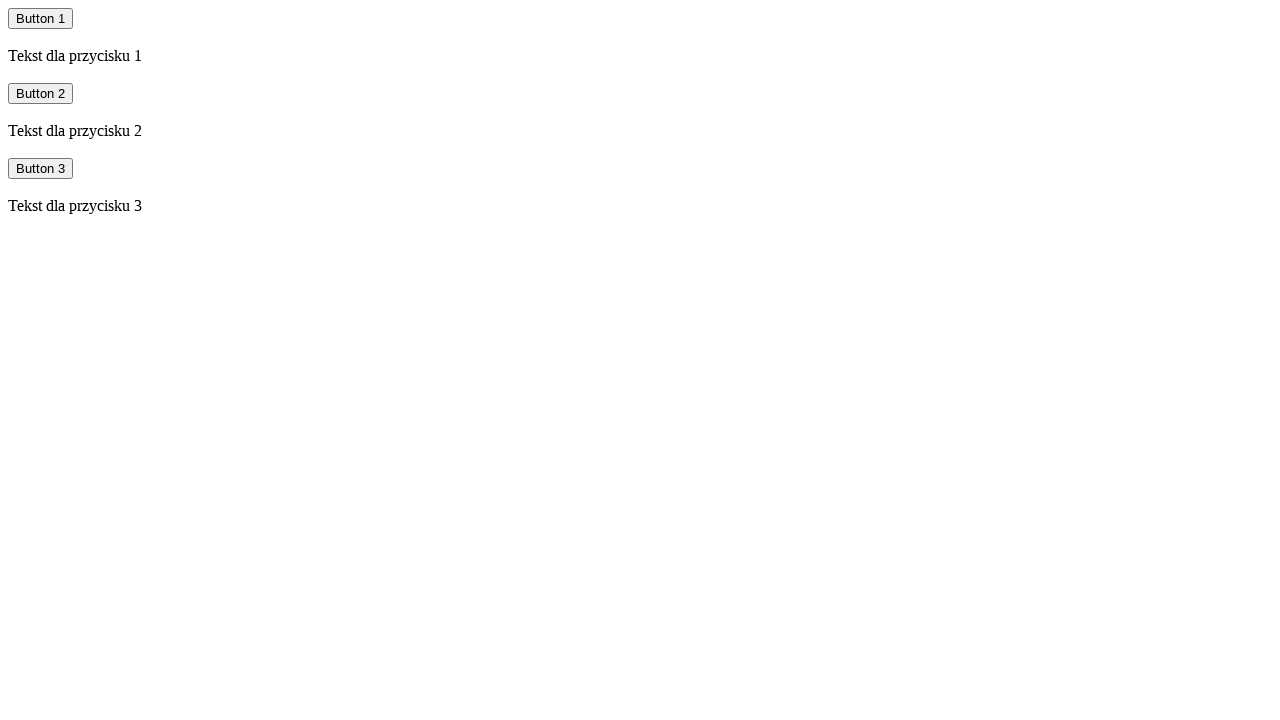

Navigated to relative locator test page
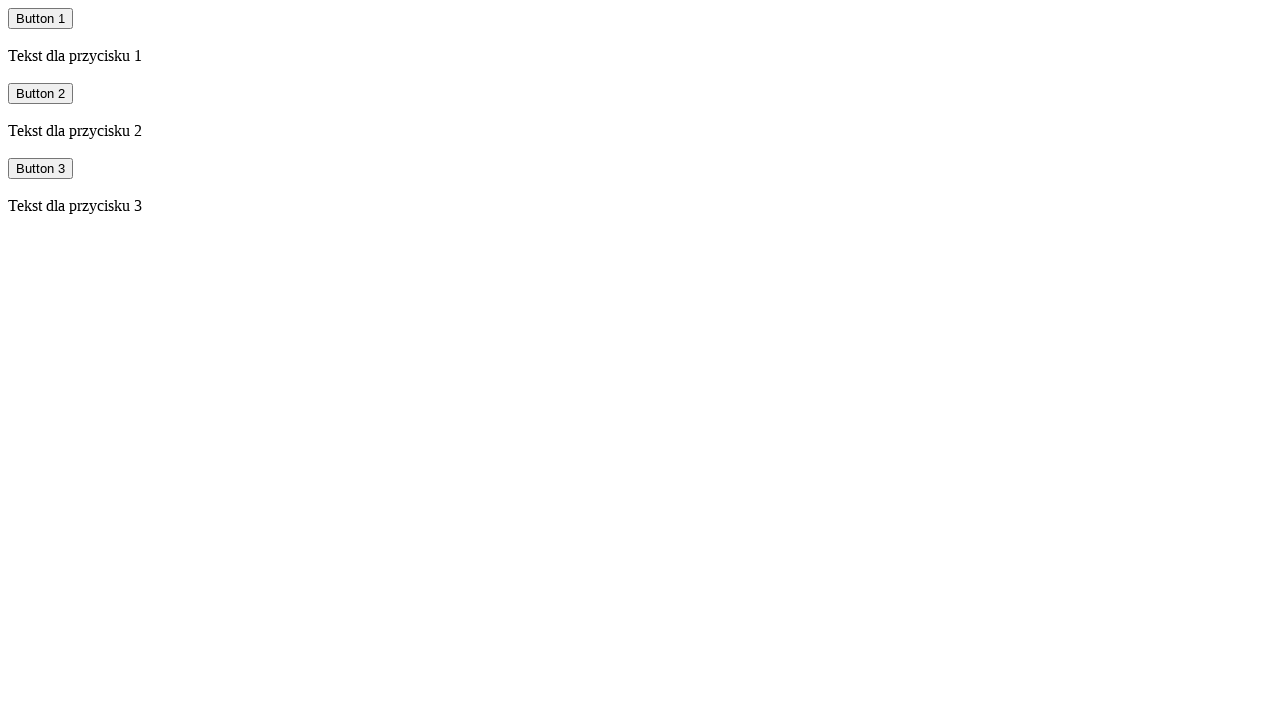

Clicked button1 at (40, 18) on #button1
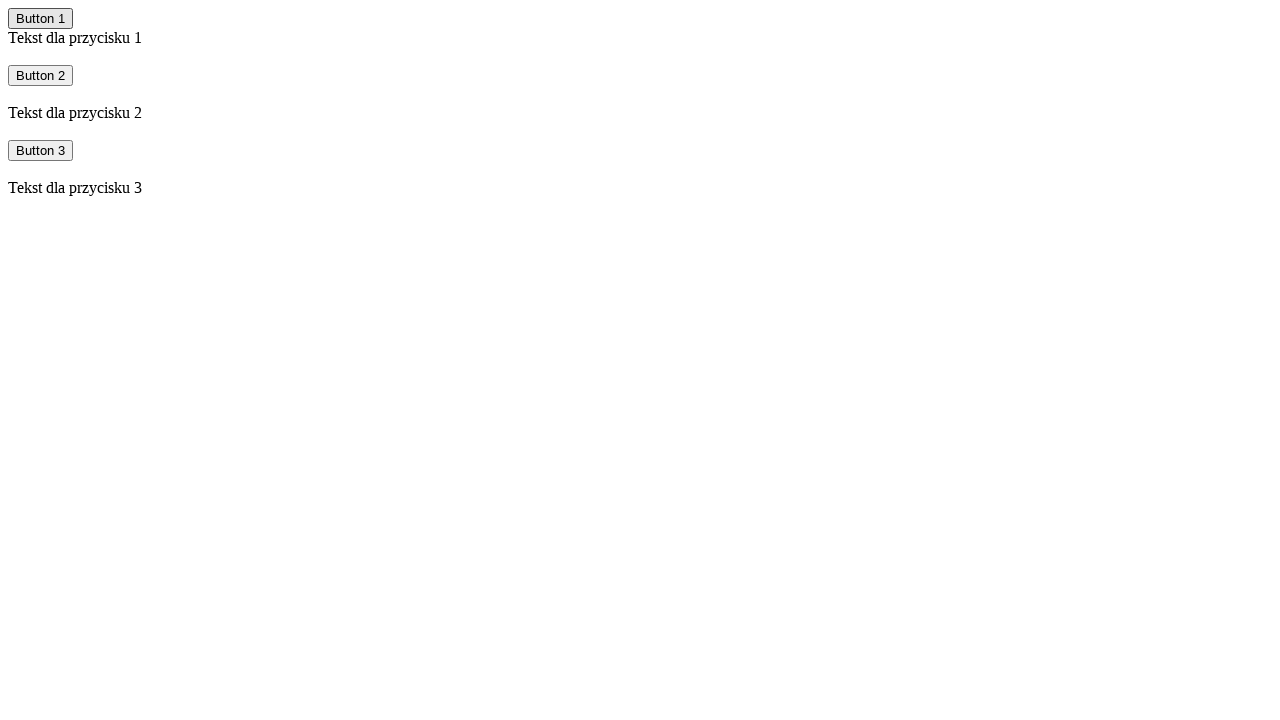

Located text element for button1
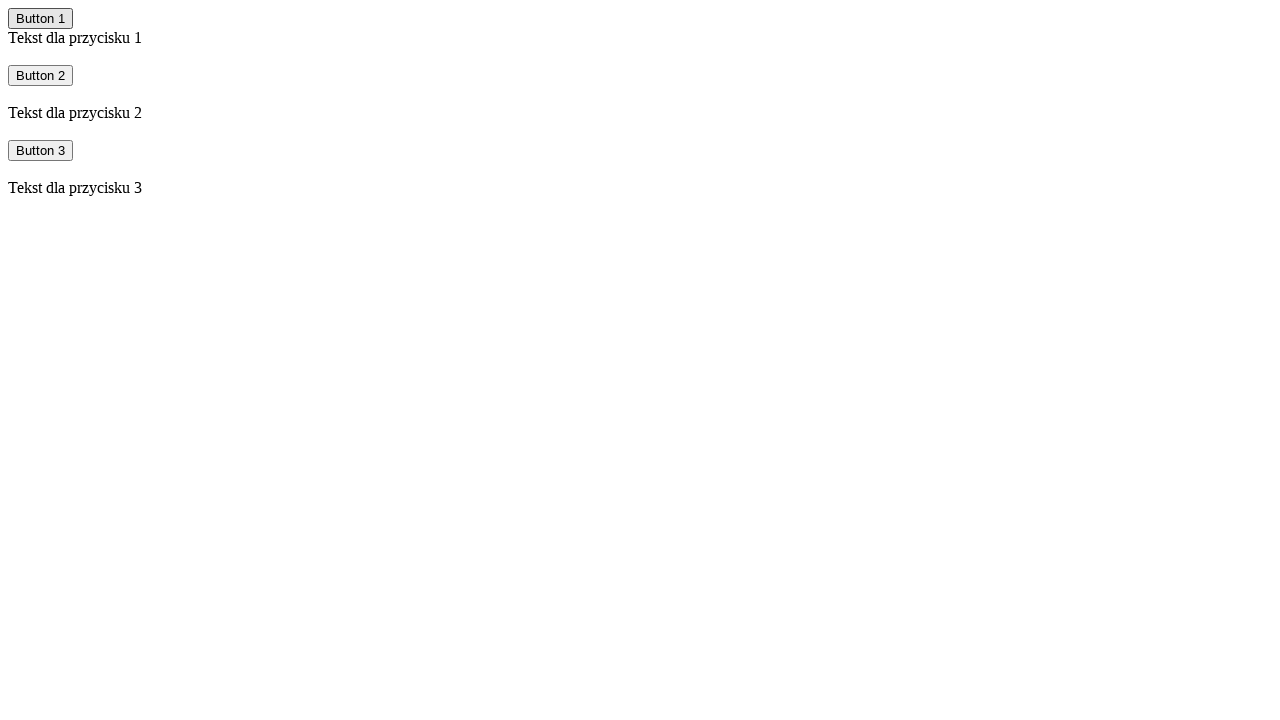

Verified that text 'Tekst dla przycisku 1' appears after clicking button1
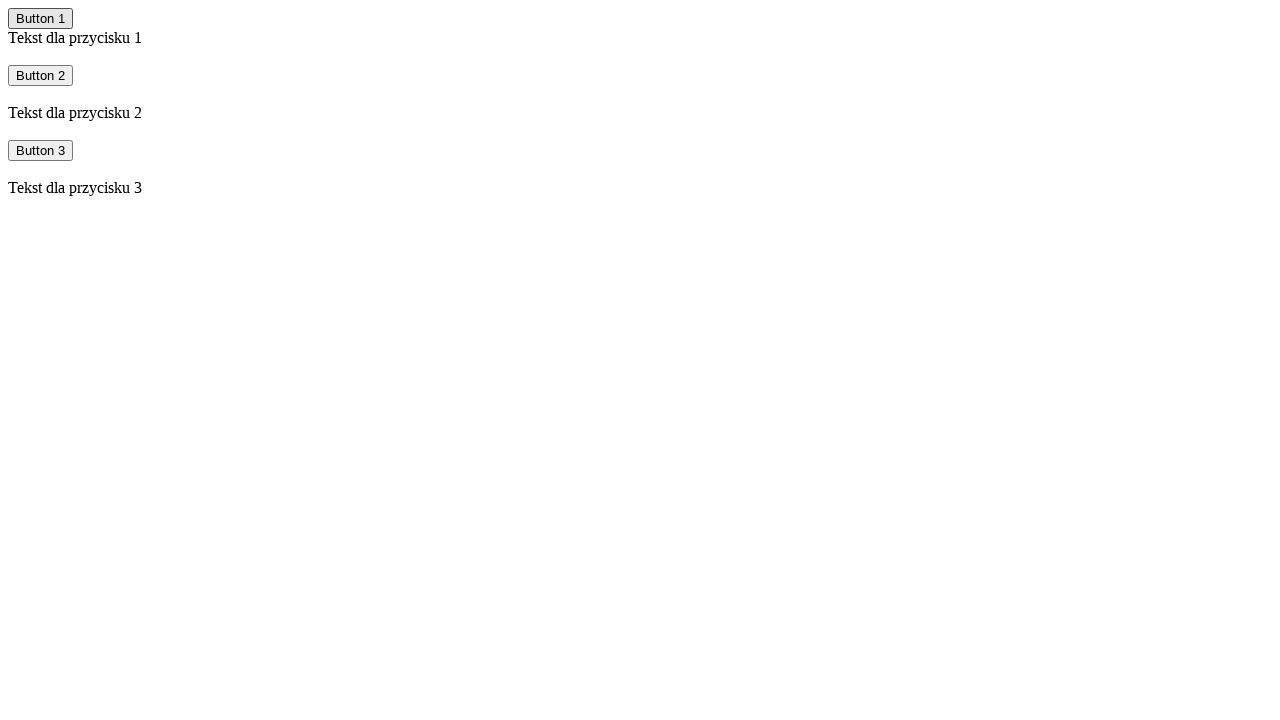

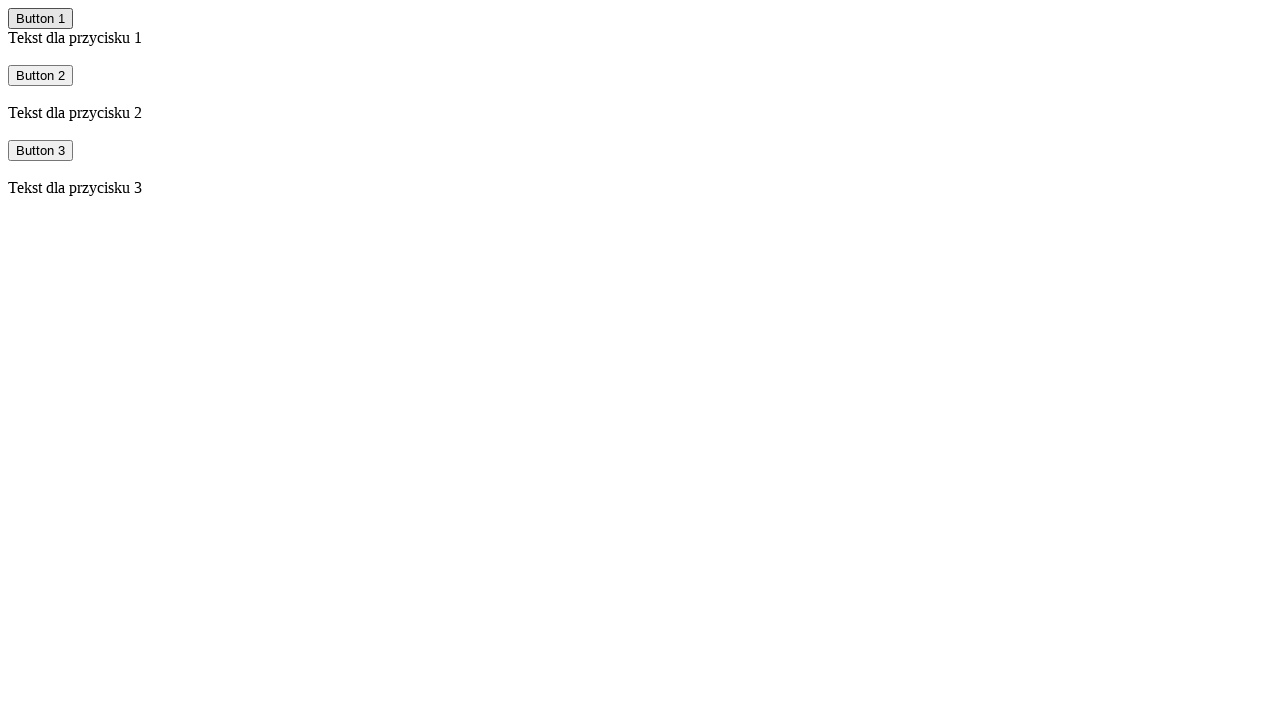